Tests a text box form by filling in user name, email, current address, and permanent address fields, then submitting the form.

Starting URL: https://demoqa.com/text-box

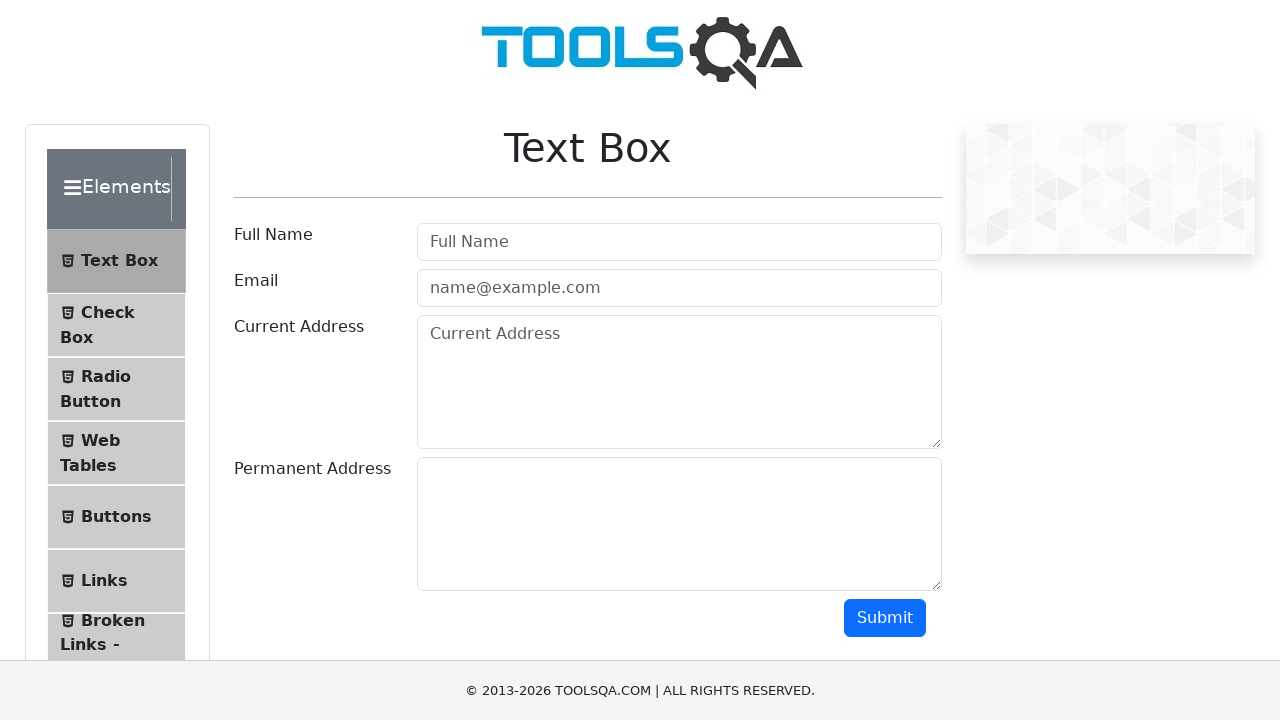

Filled user name field with 'John Doe' on #userName
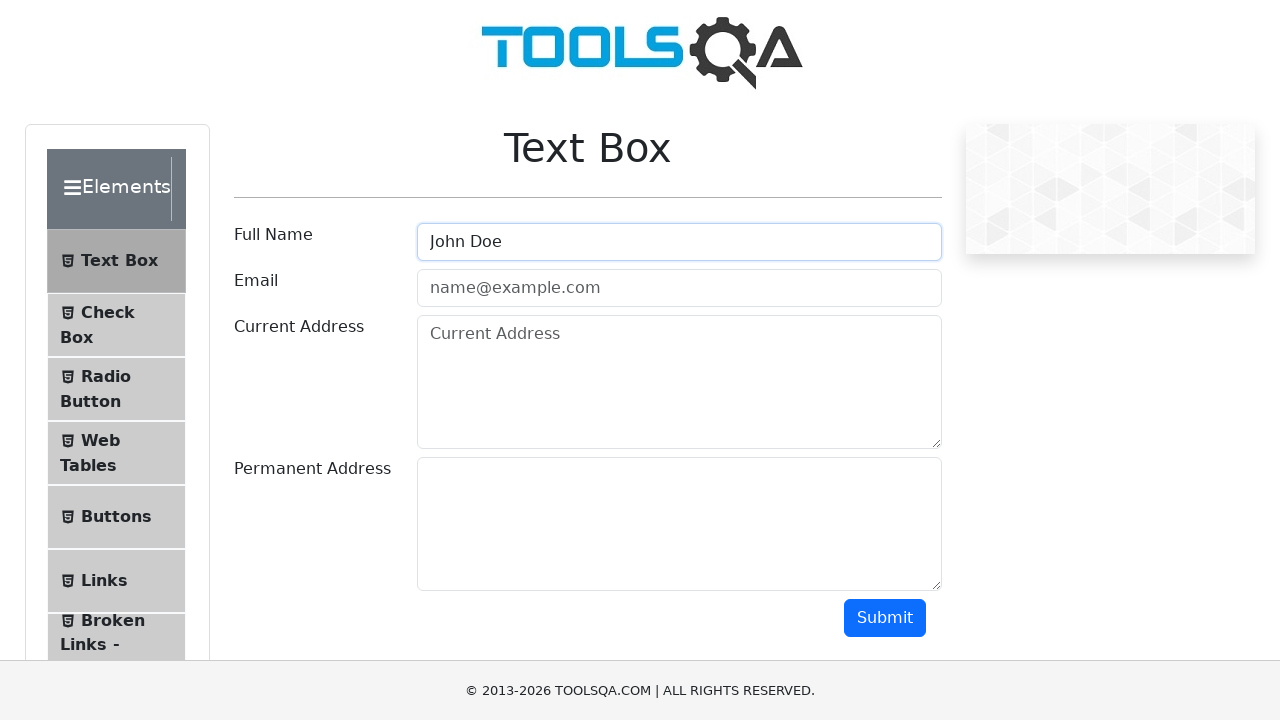

Filled email field with 'johndoe@gmail.com' on #userEmail
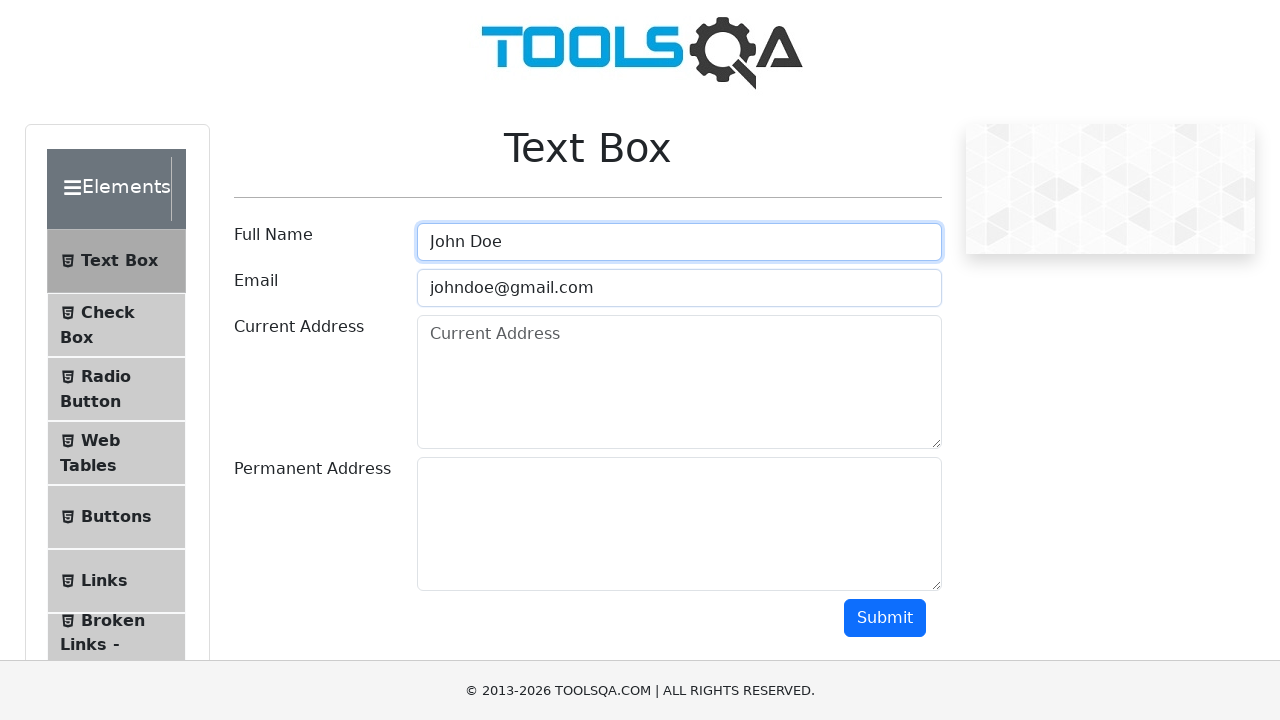

Filled current address field with '123 H Avenue, New York, NY 10023' on #currentAddress
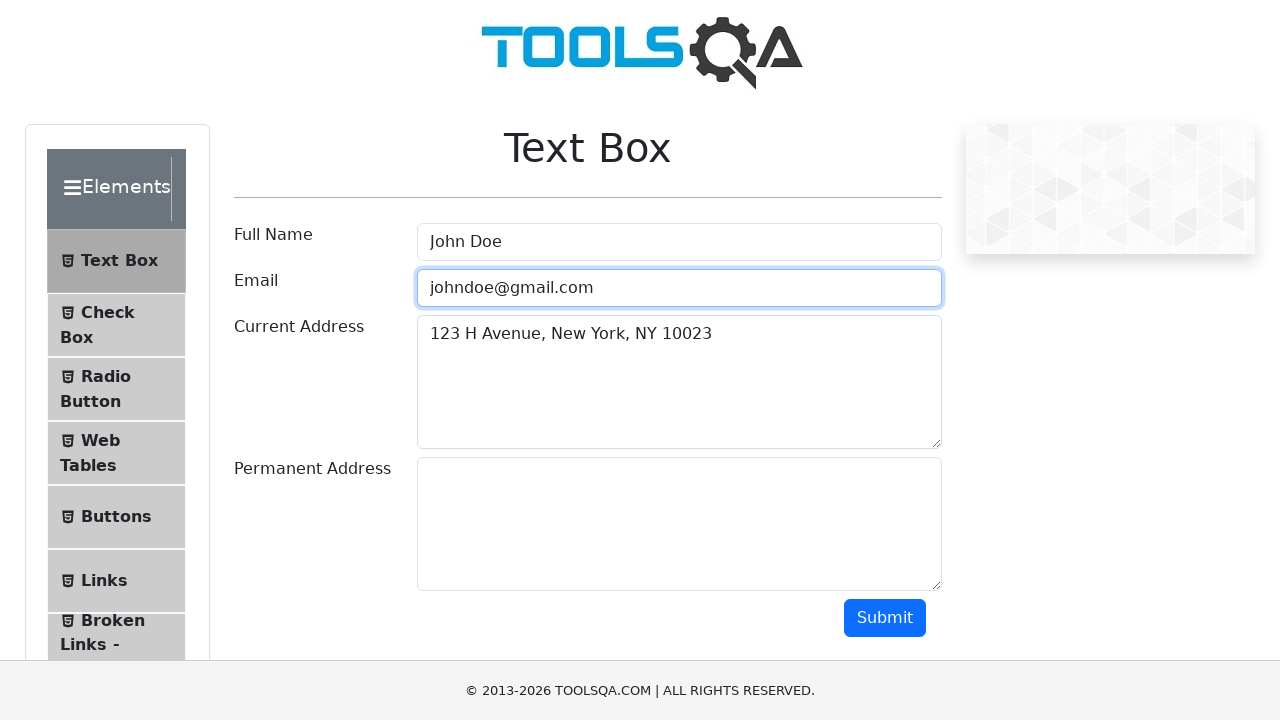

Filled permanent address field with '123 H Avenue, New York, NY 10023' on #permanentAddress
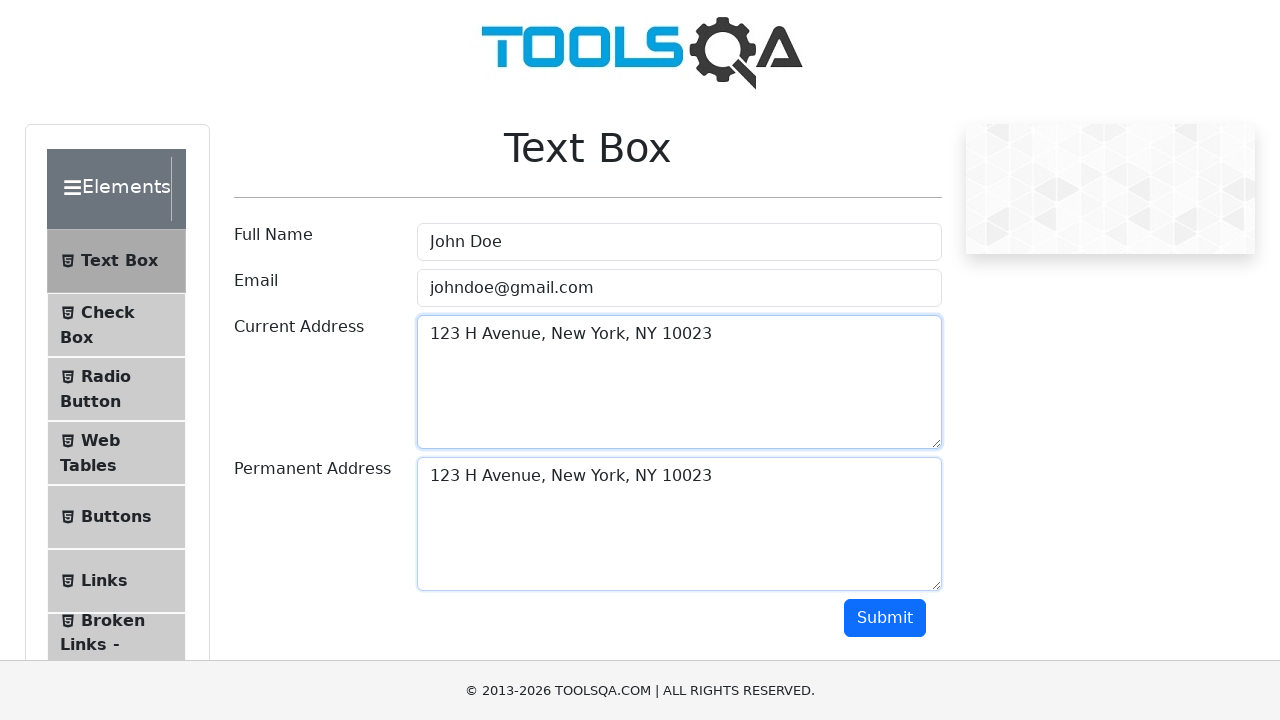

Clicked submit button to submit the text box form at (885, 618) on #submit
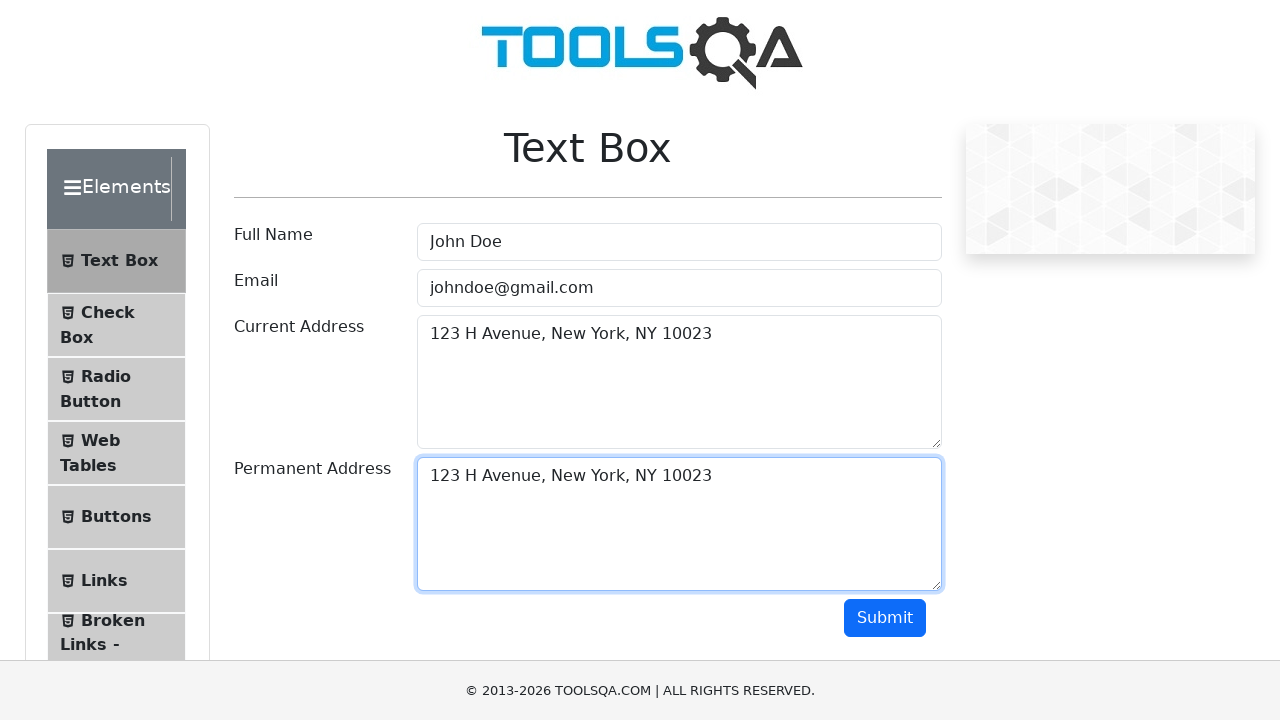

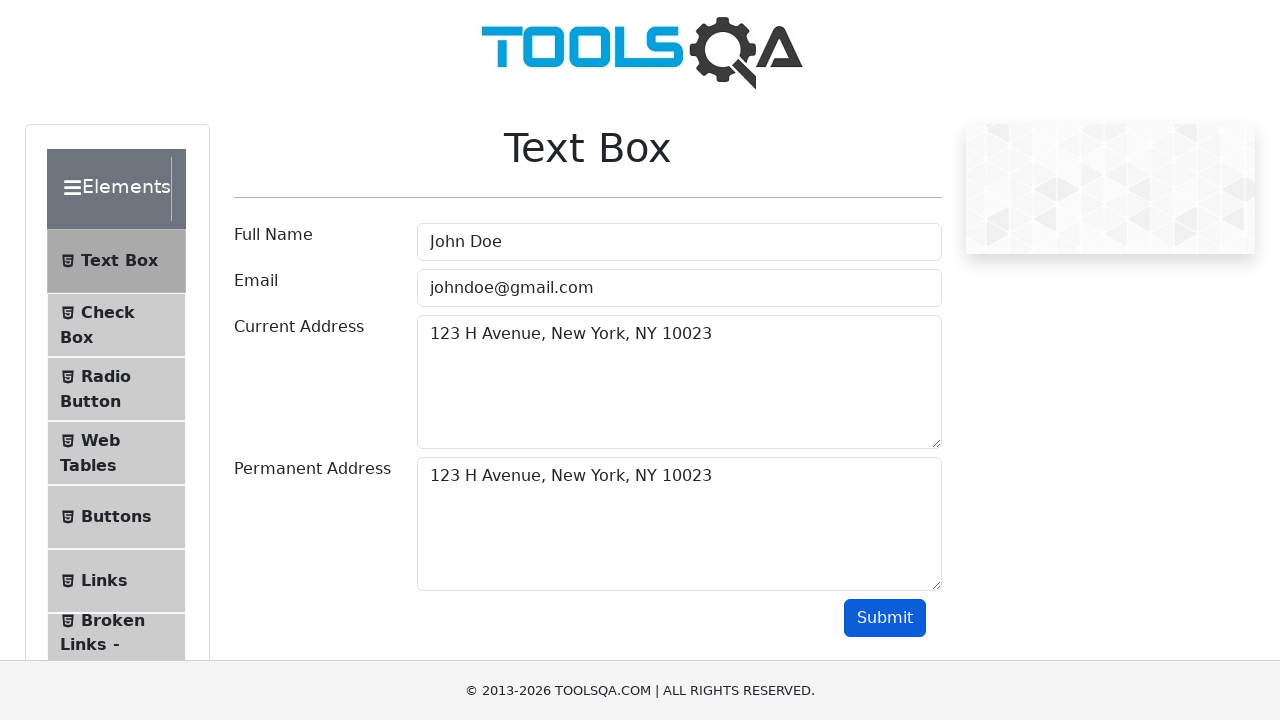